Tests the slider widget functionality by moving the slider to different positions and verifying the slider value changes accordingly

Starting URL: https://demoqa.com/slider

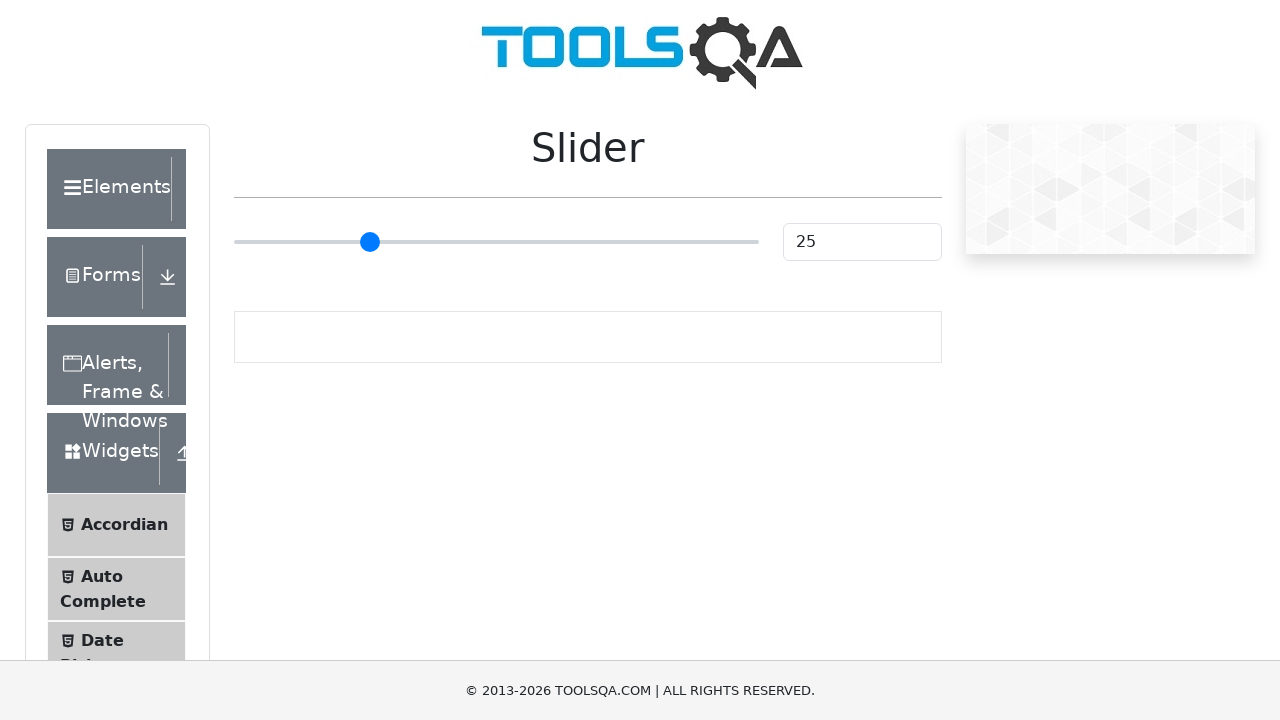

Waited for slider widget to be visible
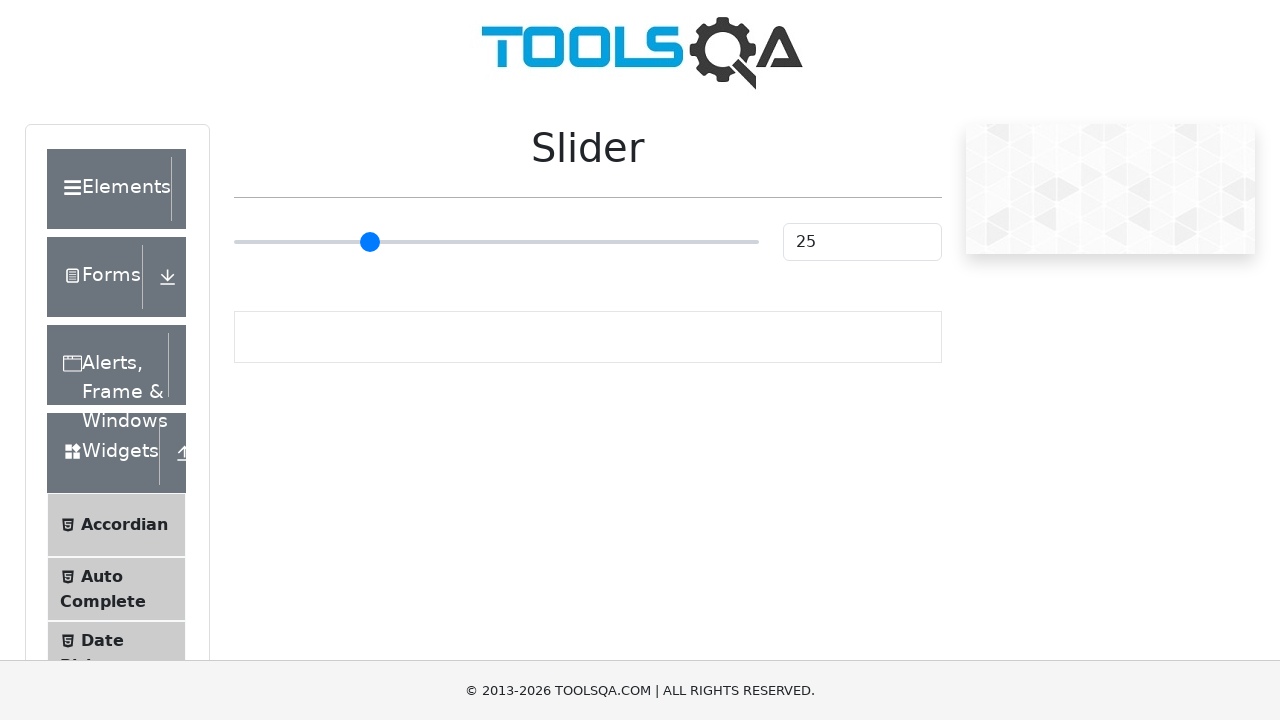

Located the slider input element
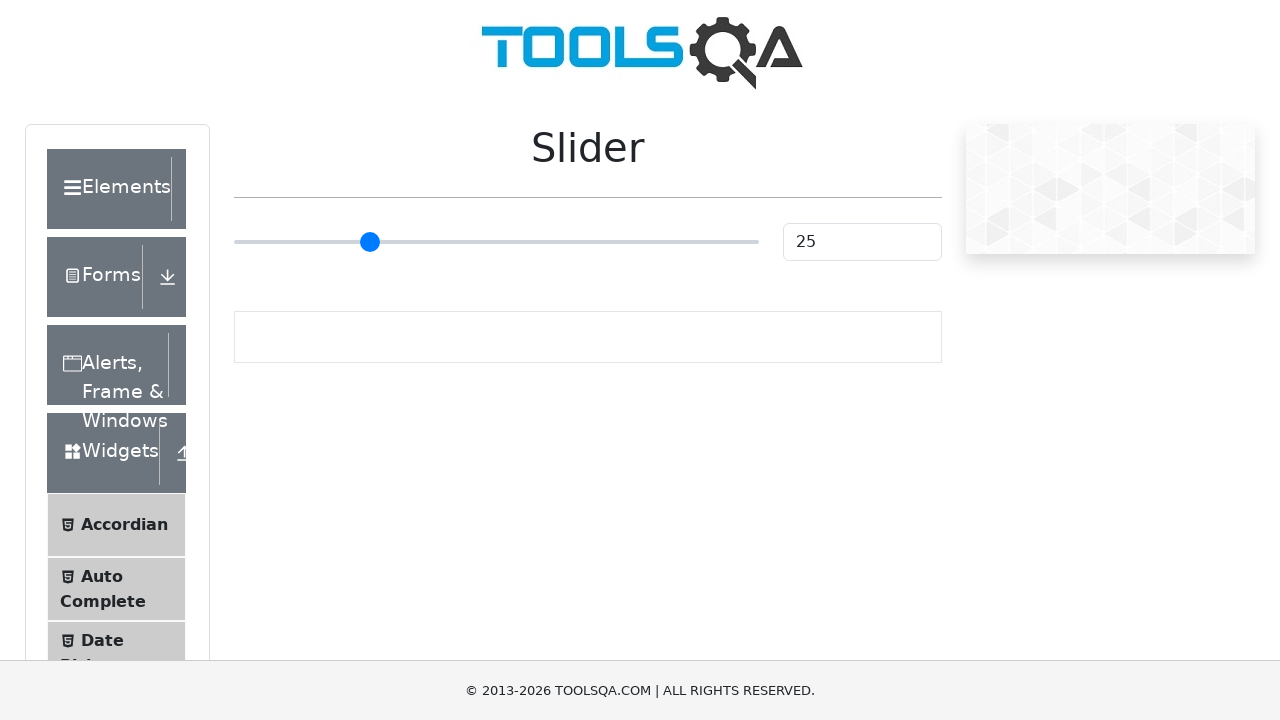

Retrieved slider bounding box dimensions
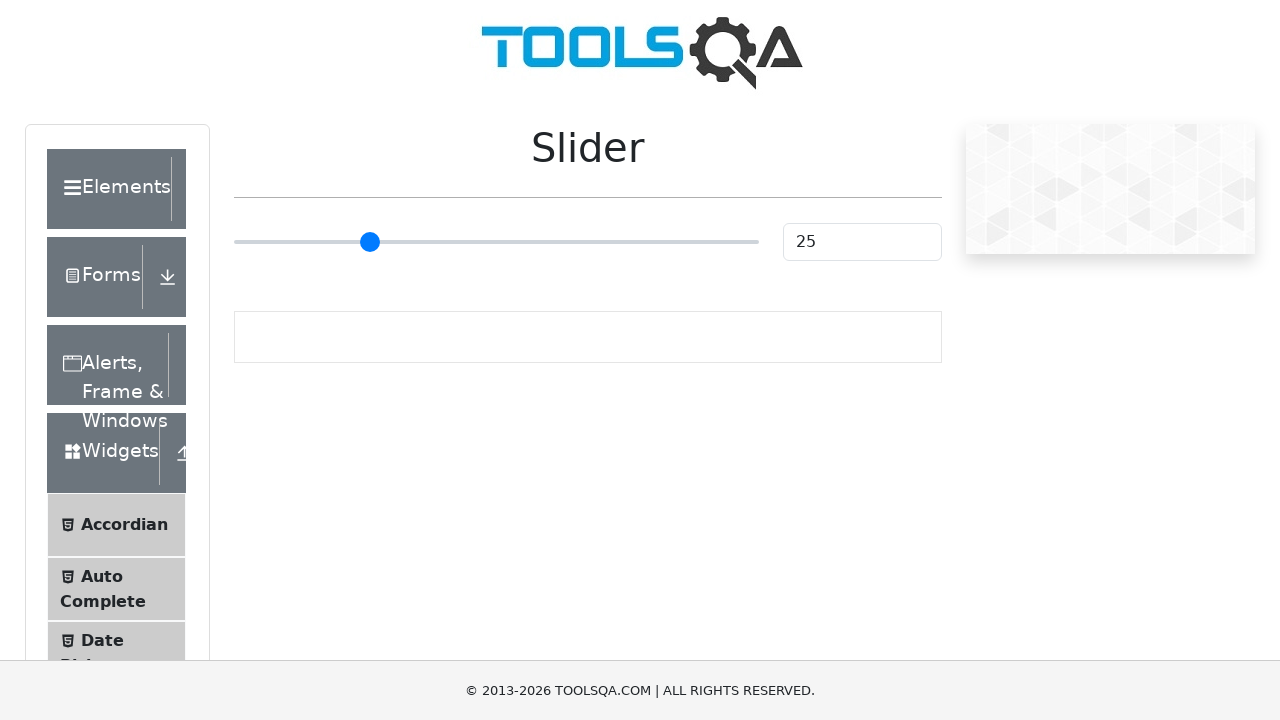

Set target offset to 75 pixels to the right
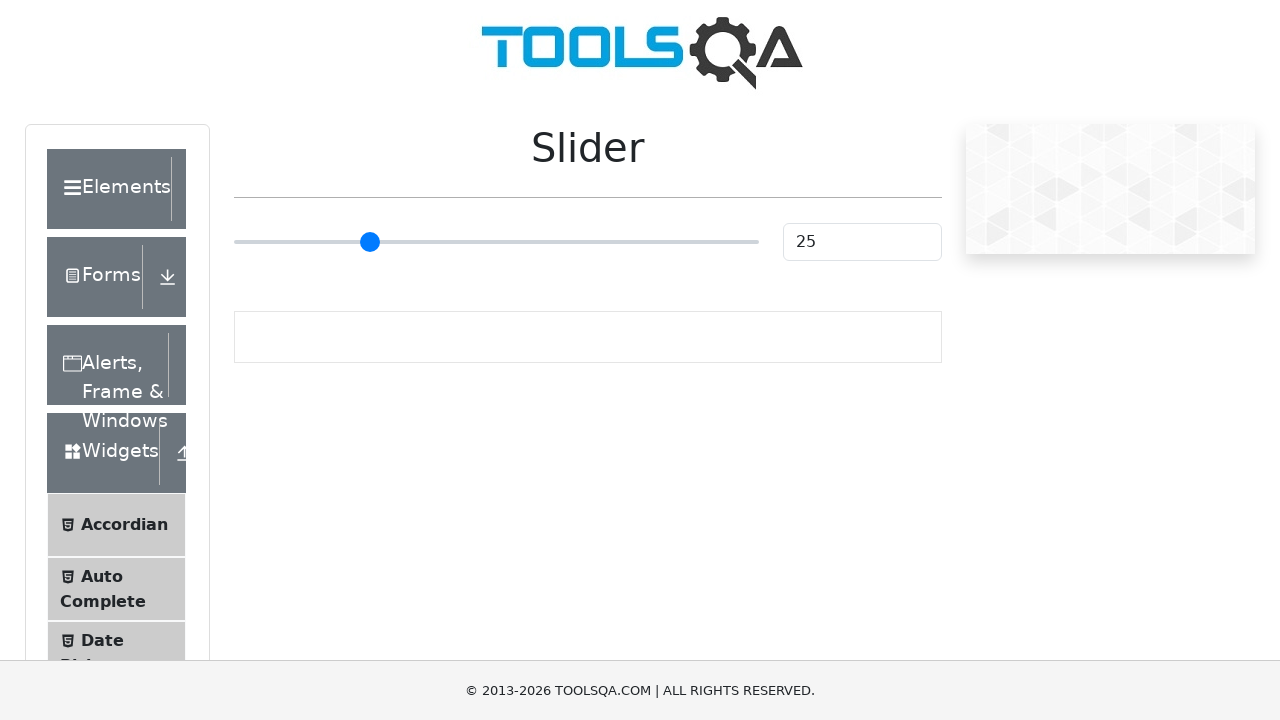

Clicked on the slider element at (496, 242) on input.range-slider
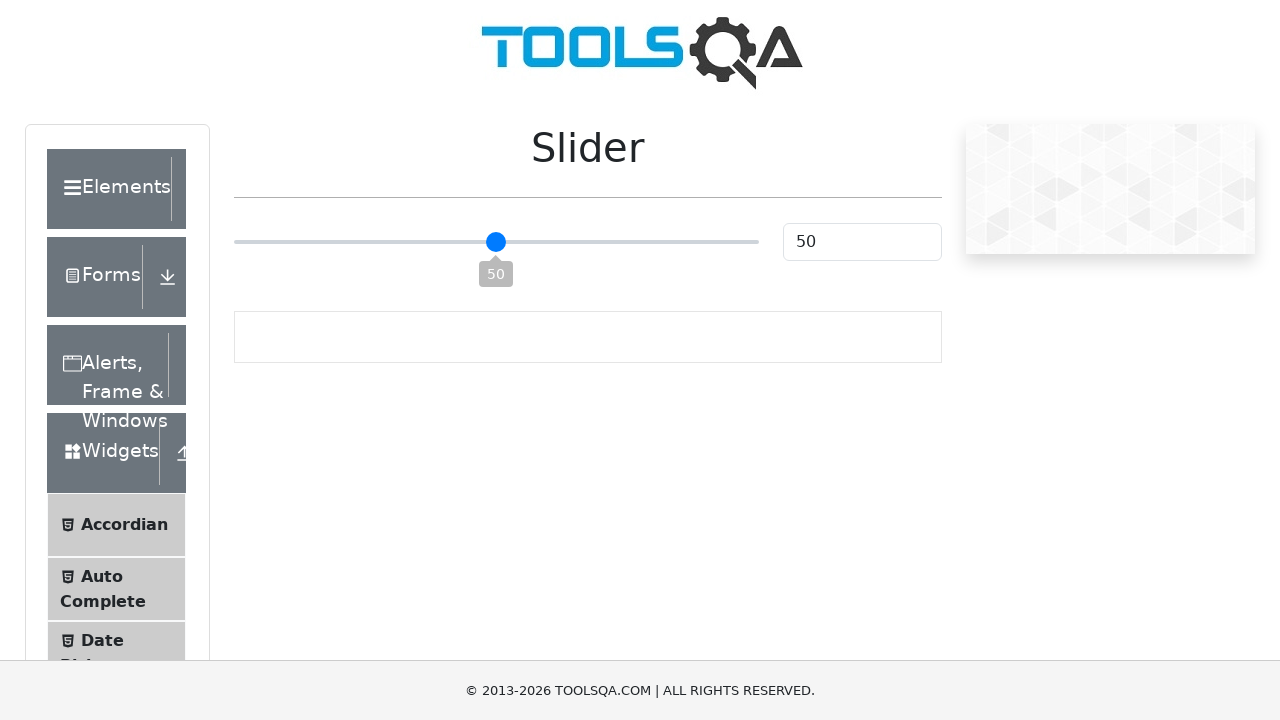

Moved mouse to target position 75 pixels to the right of slider center at (571, 242)
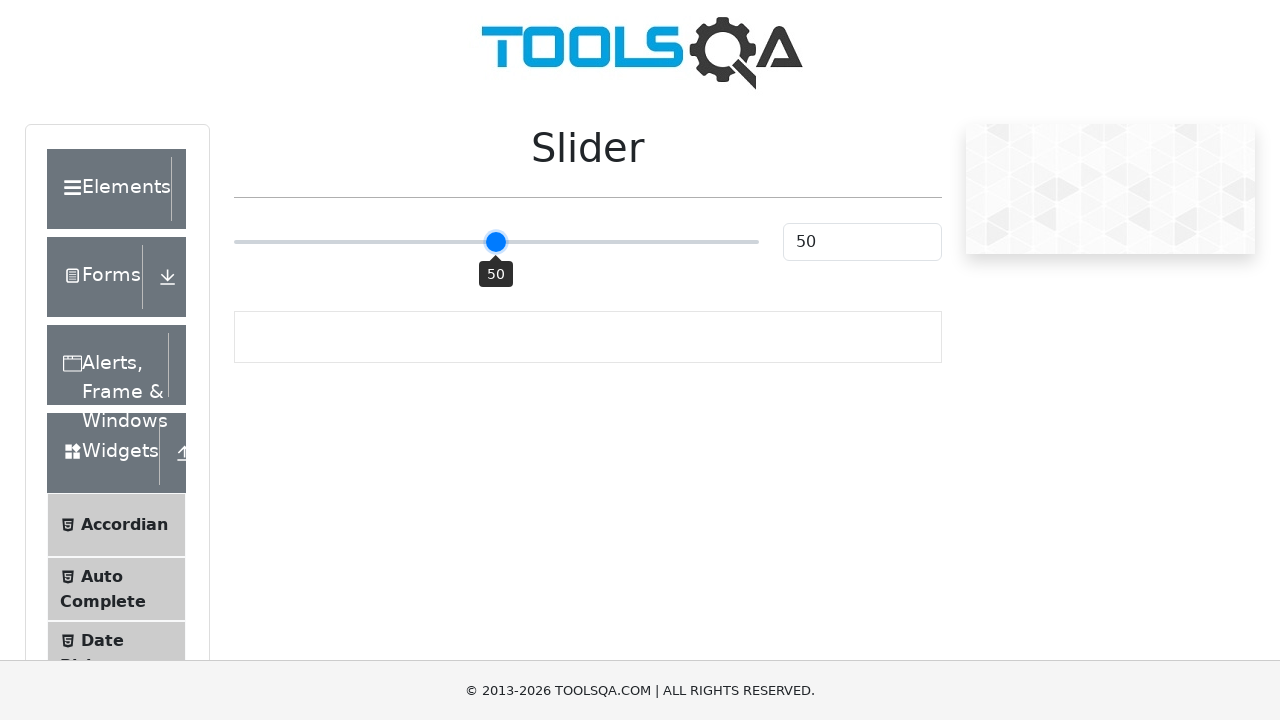

Pressed mouse button down to start drag at (571, 242)
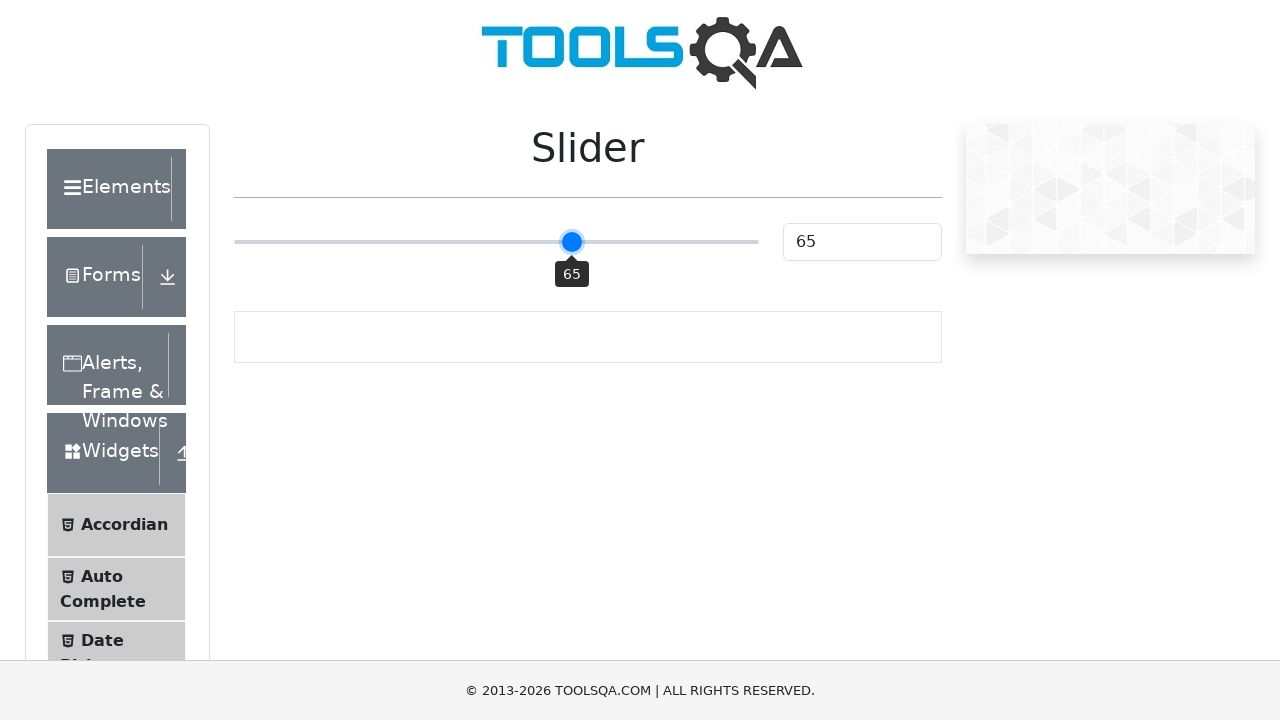

Released mouse button to complete slider drag at (571, 242)
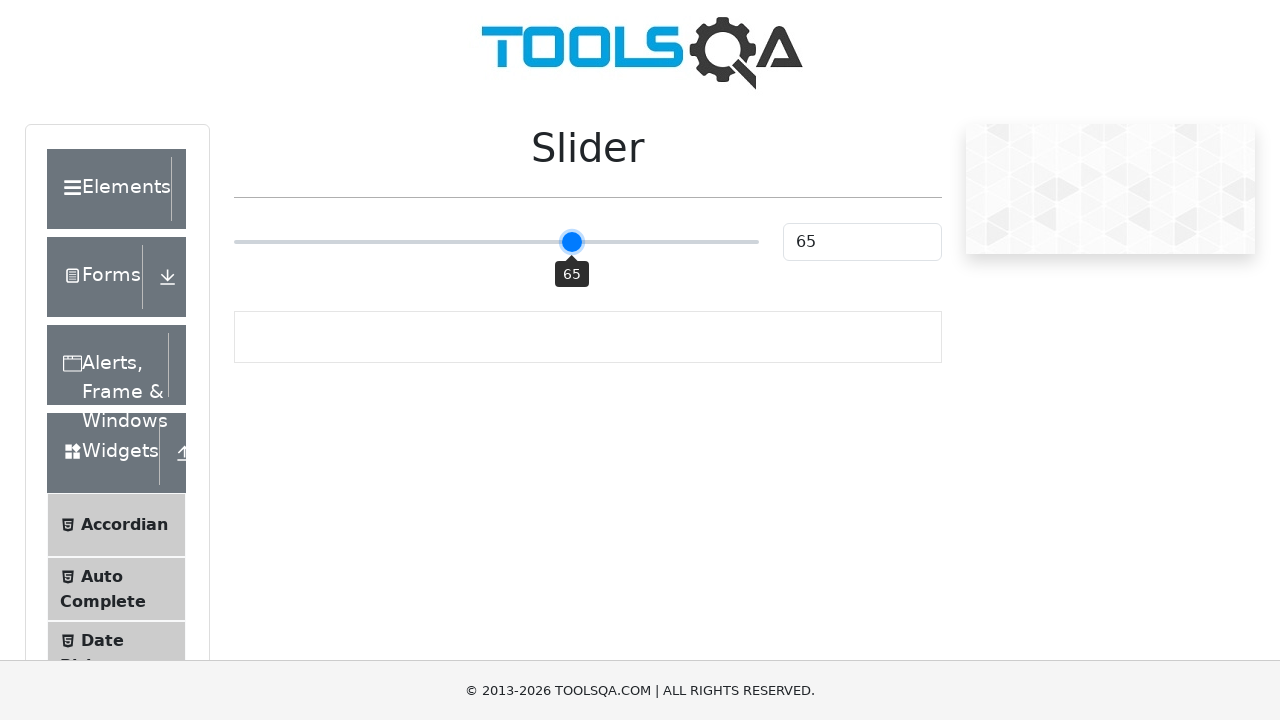

Waited for slider value display element to appear
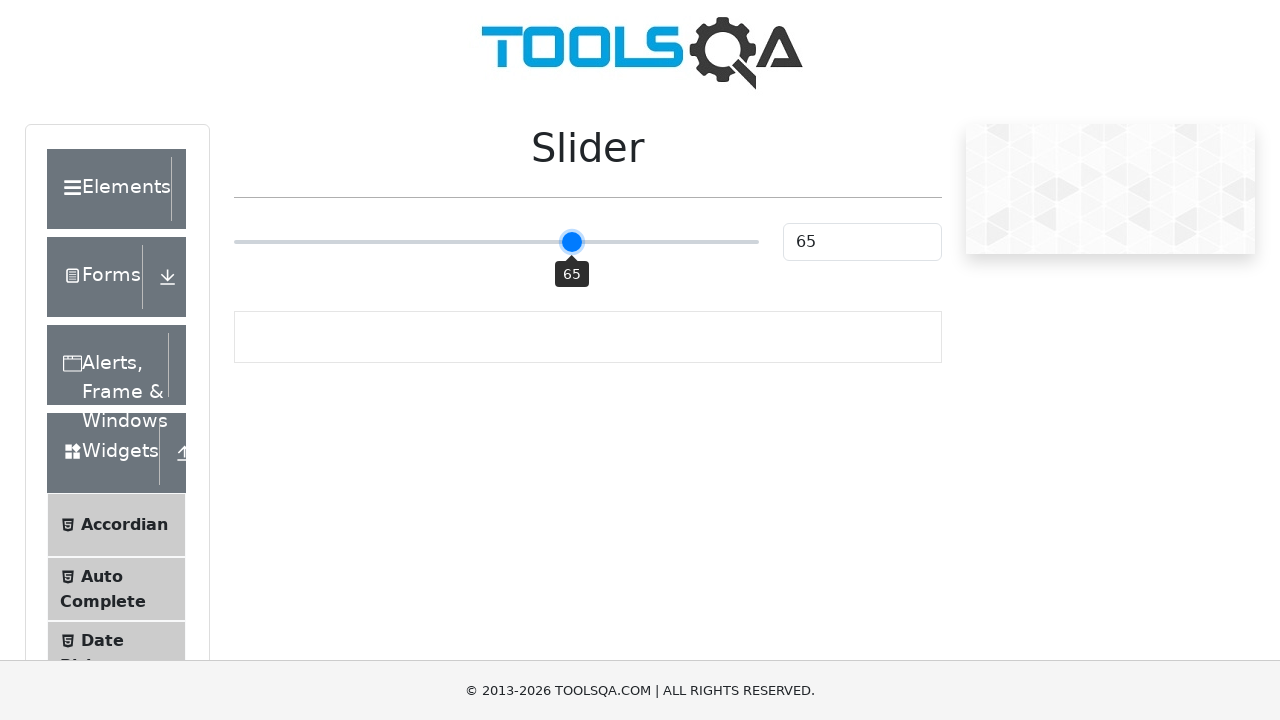

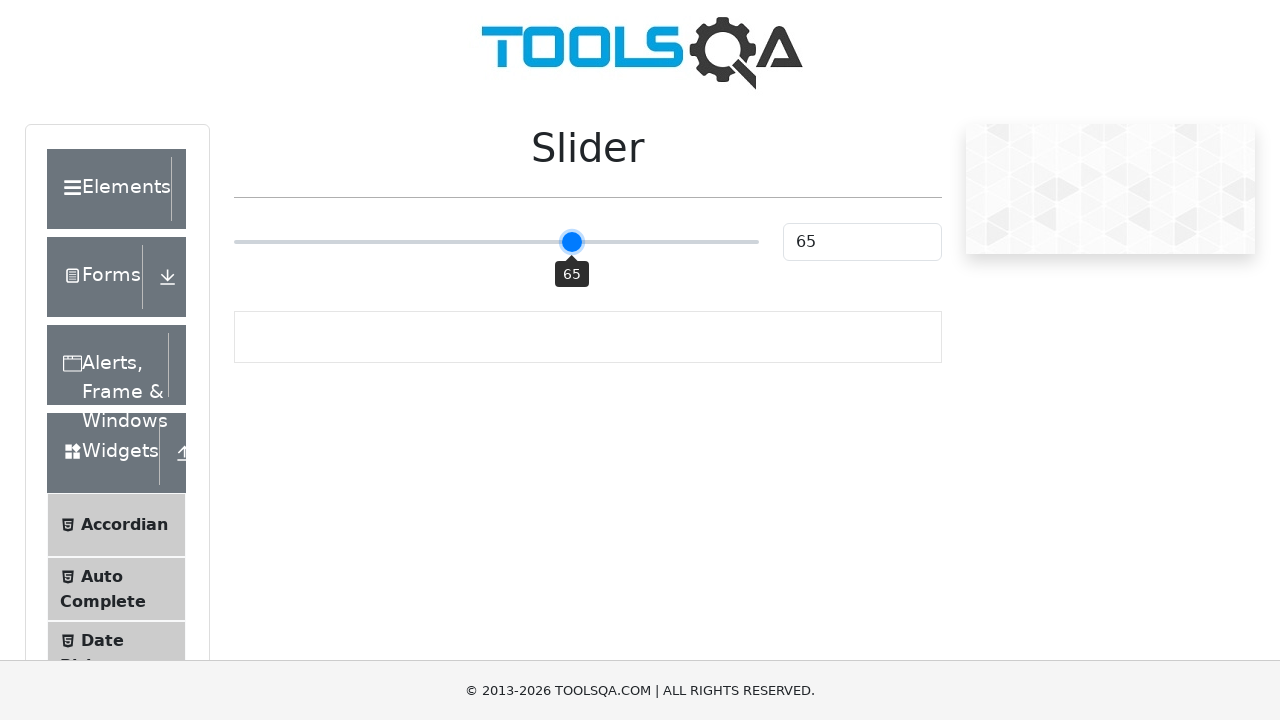